Tests radio button functionality by clicking through three radio button options on a practice automation page

Starting URL: https://rahulshettyacademy.com/AutomationPractice/

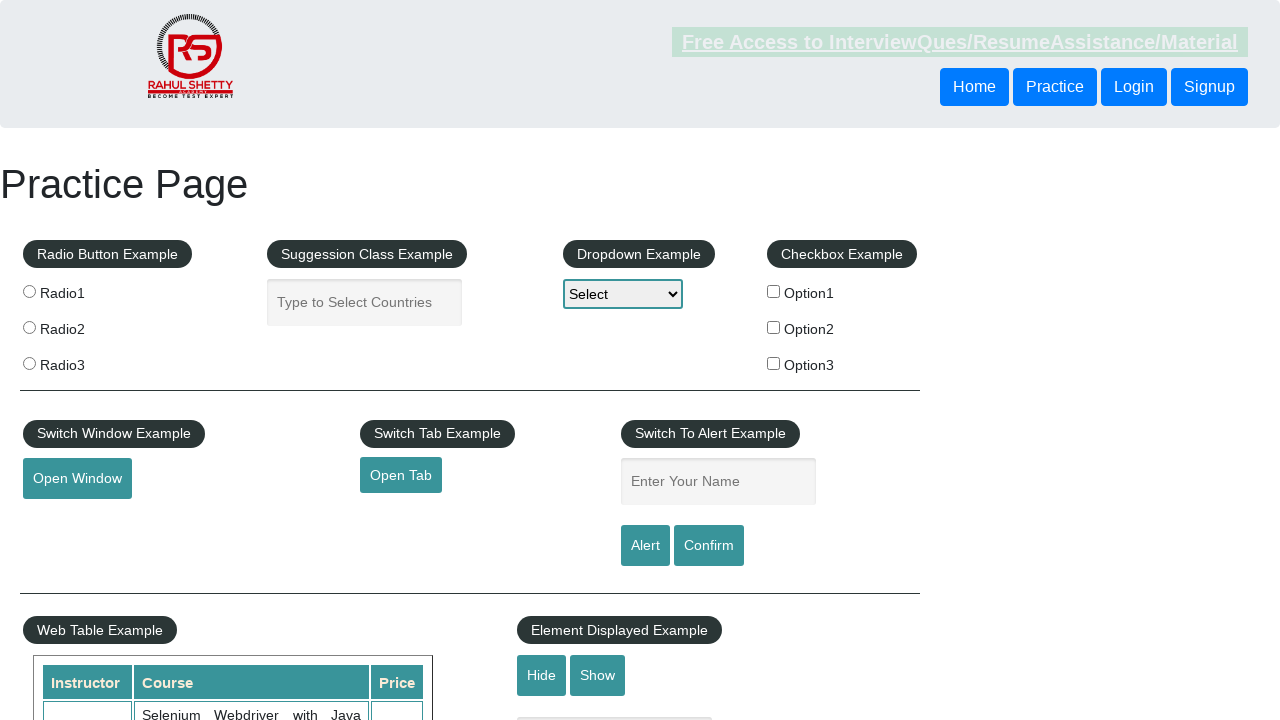

Navigated to AutomationPractice page
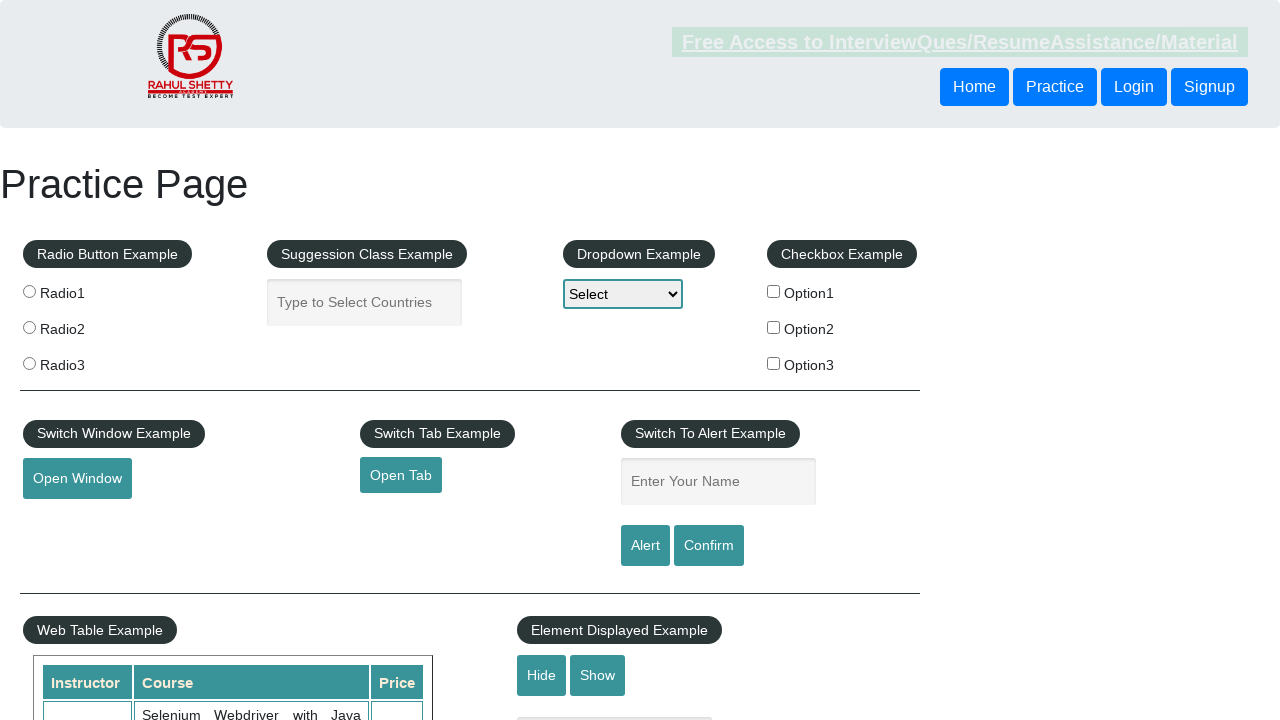

Clicked first radio button (radio1) at (29, 291) on input[value='radio1']
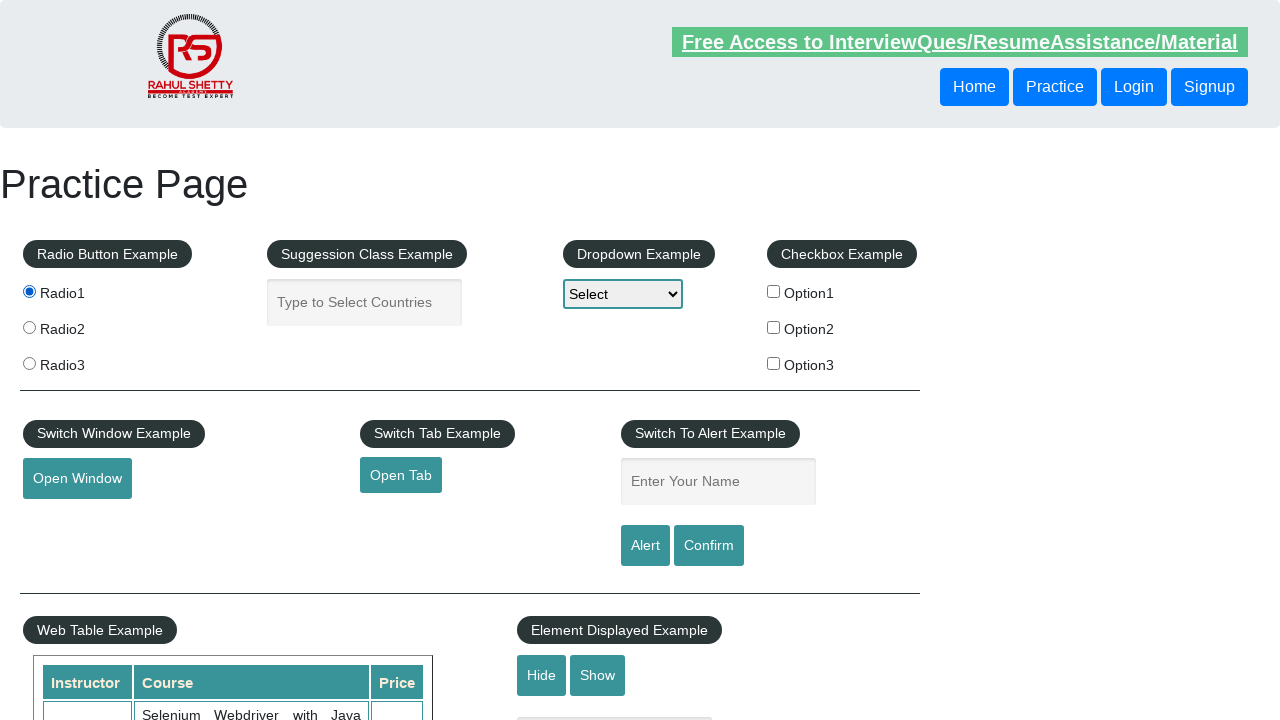

Clicked second radio button (radio2) at (29, 327) on input[value='radio2']
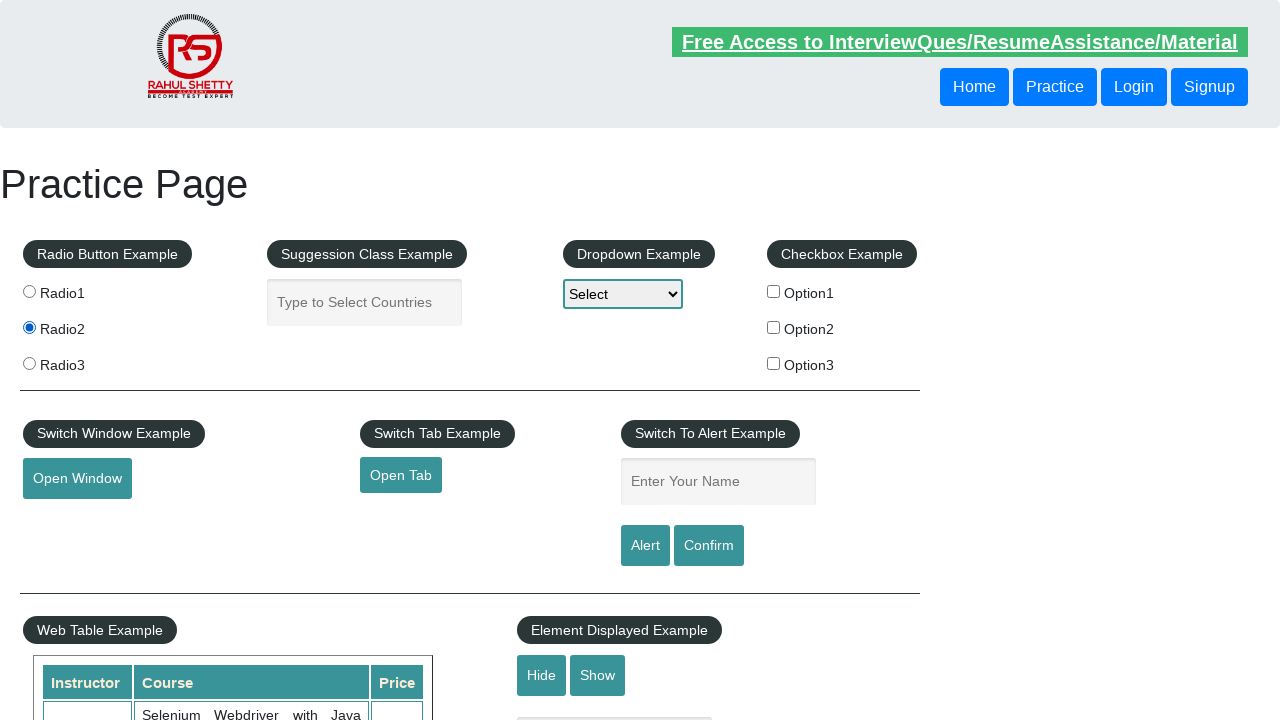

Clicked third radio button (radio3) at (29, 363) on input[value='radio3']
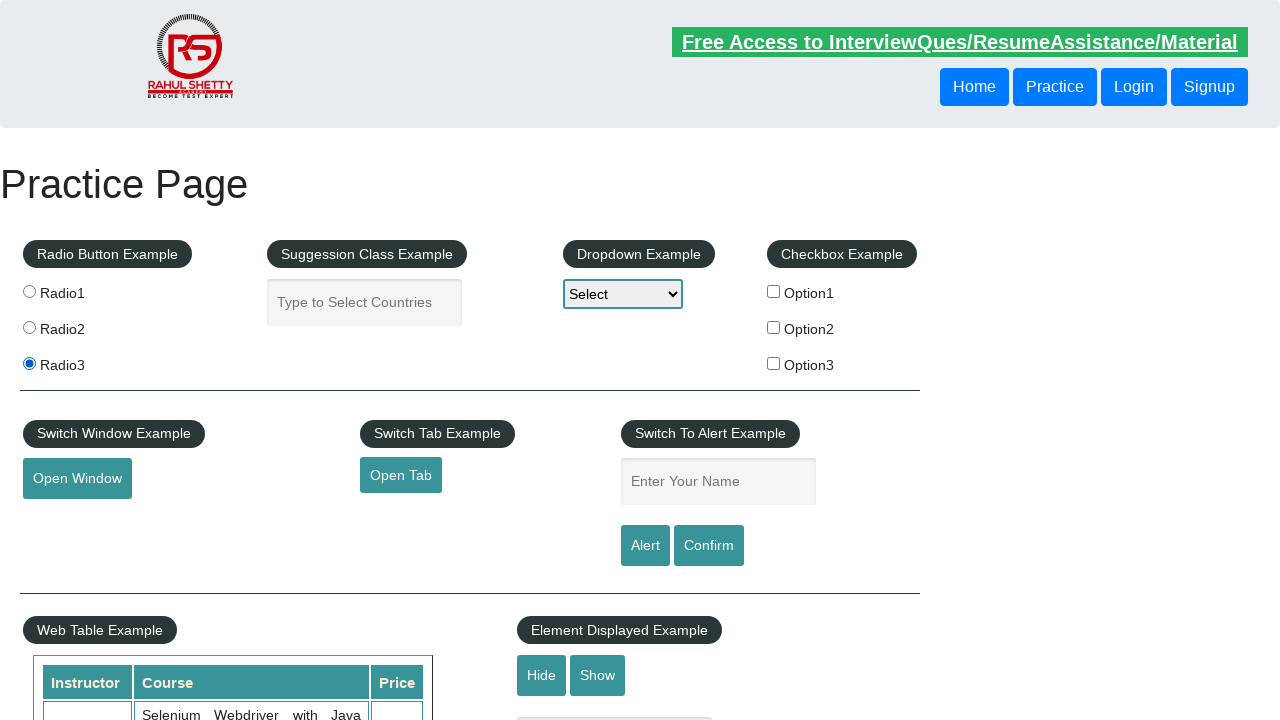

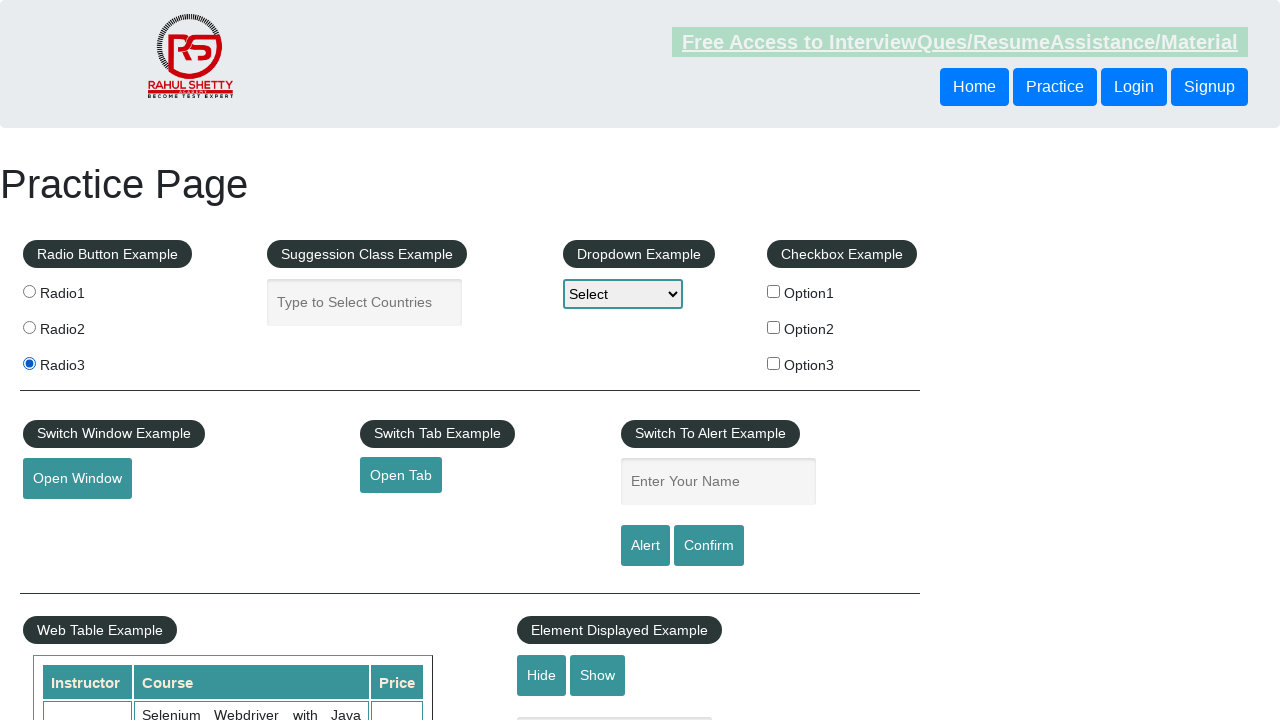